Tests JavaScript Prompt dialog by clicking the prompt button, entering text, accepting it, and verifying the result message

Starting URL: https://the-internet.herokuapp.com/javascript_alerts

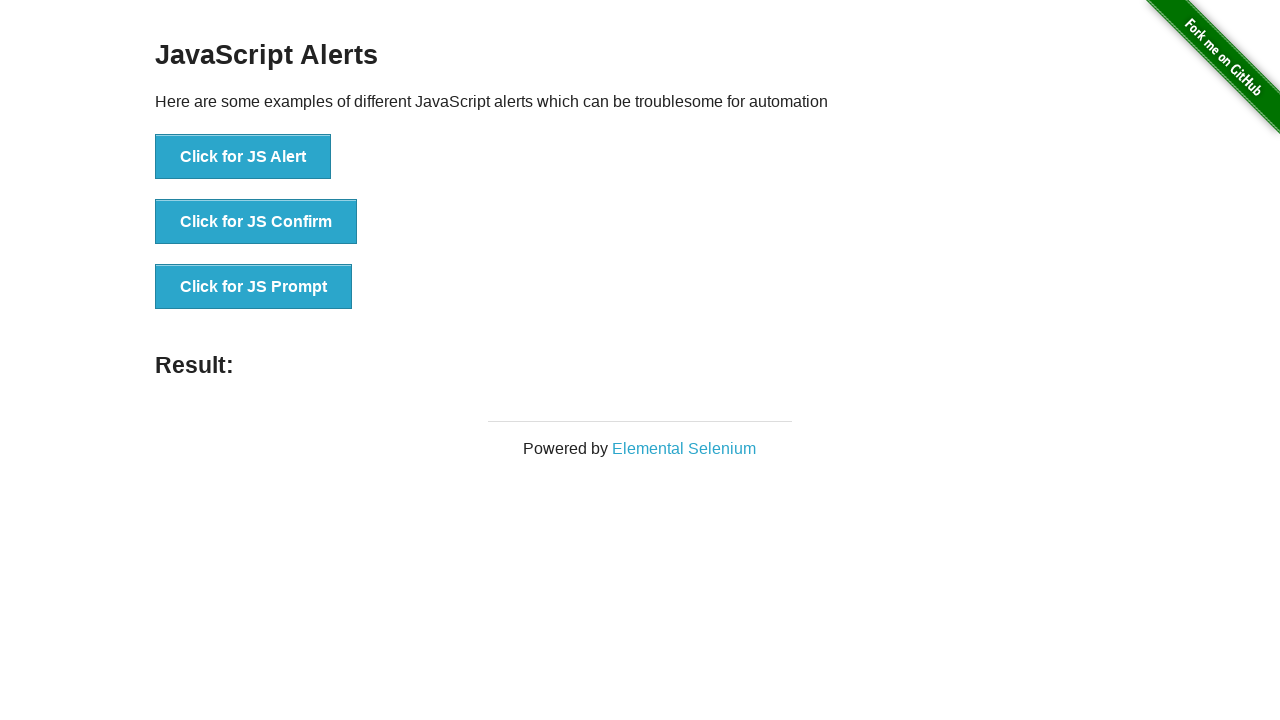

Set up dialog handler to accept prompt with text 'Pepe'
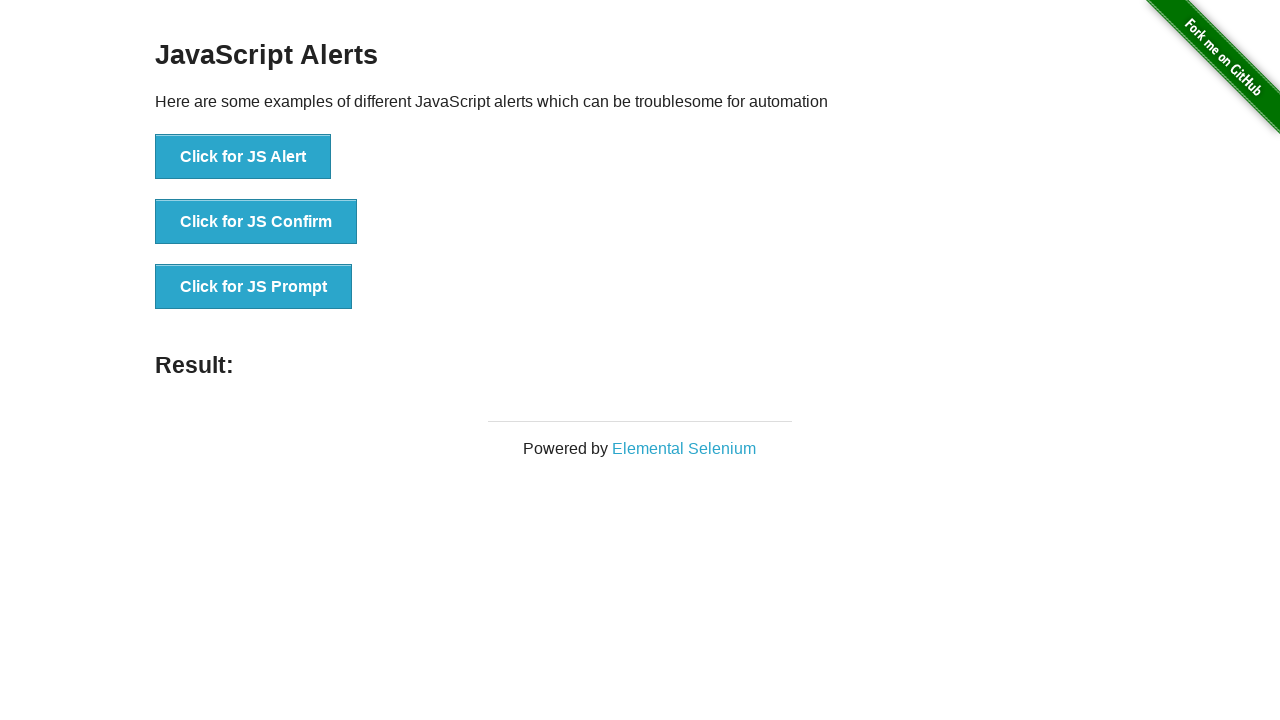

Clicked the 'Click for JS Prompt' button at (254, 287) on #content > div > ul > li:nth-child(3) > button
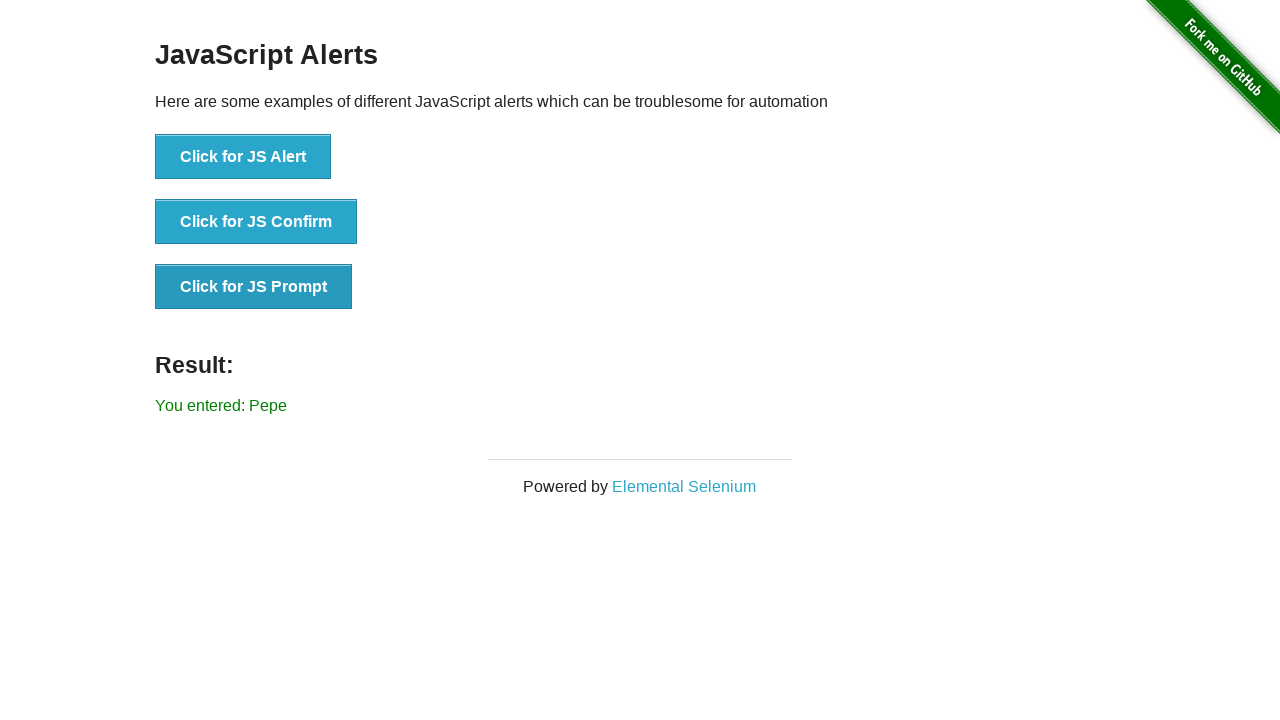

Result message element loaded
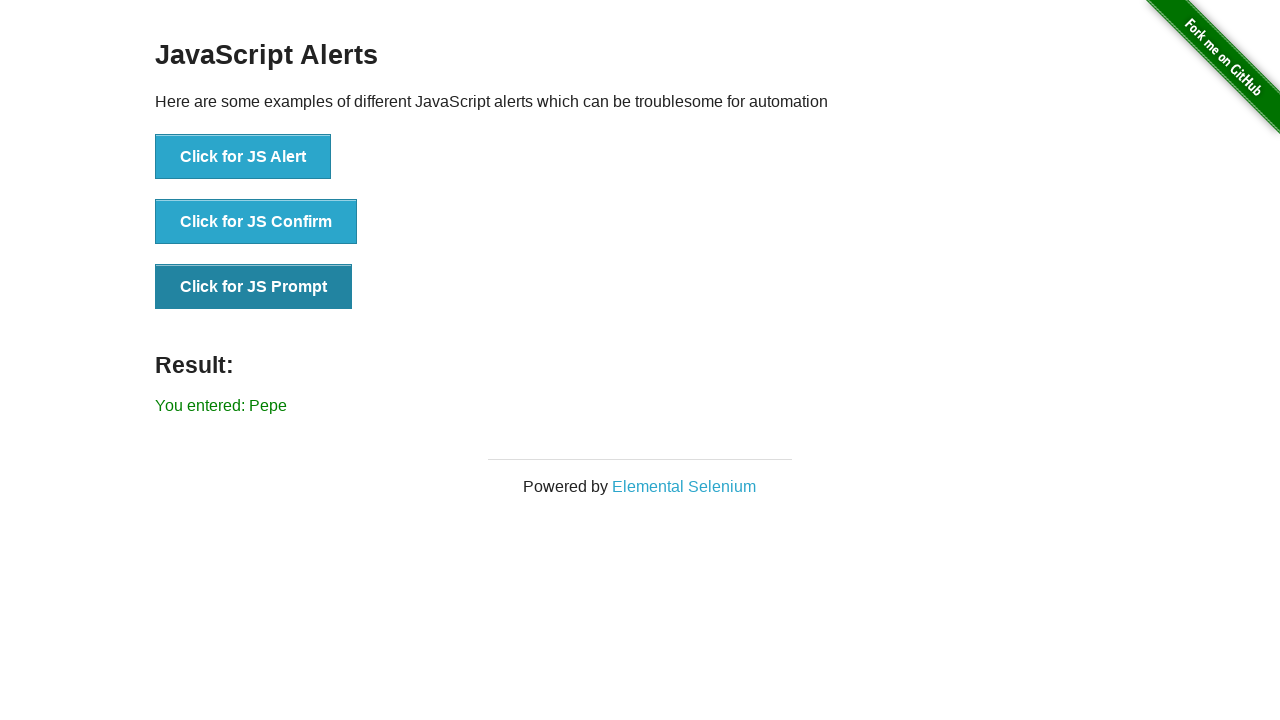

Retrieved result text from page
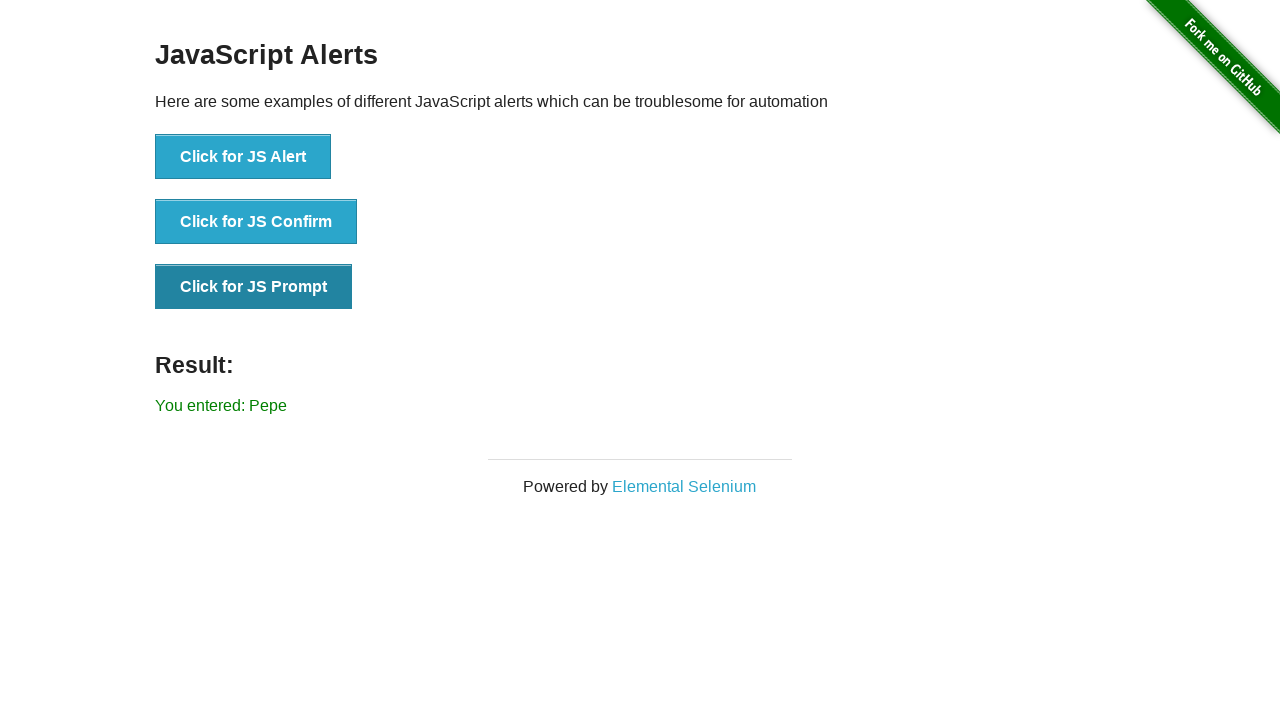

Verified result text is 'You entered: Pepe'
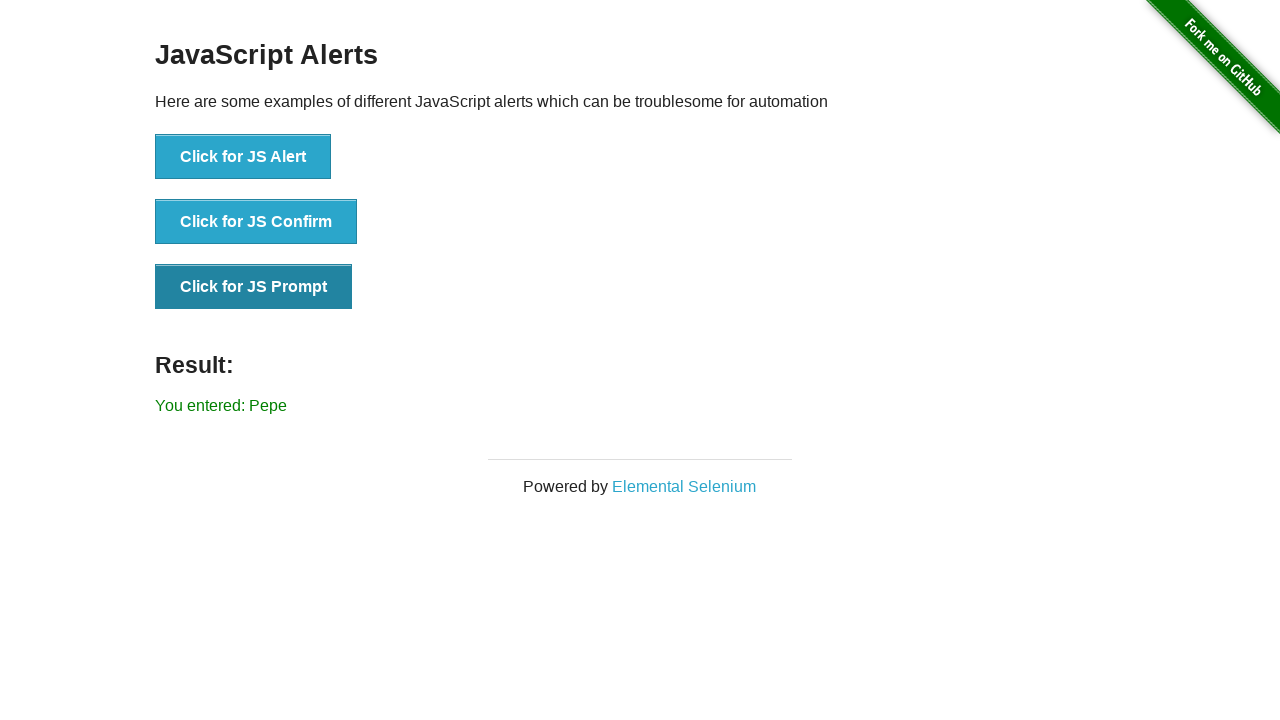

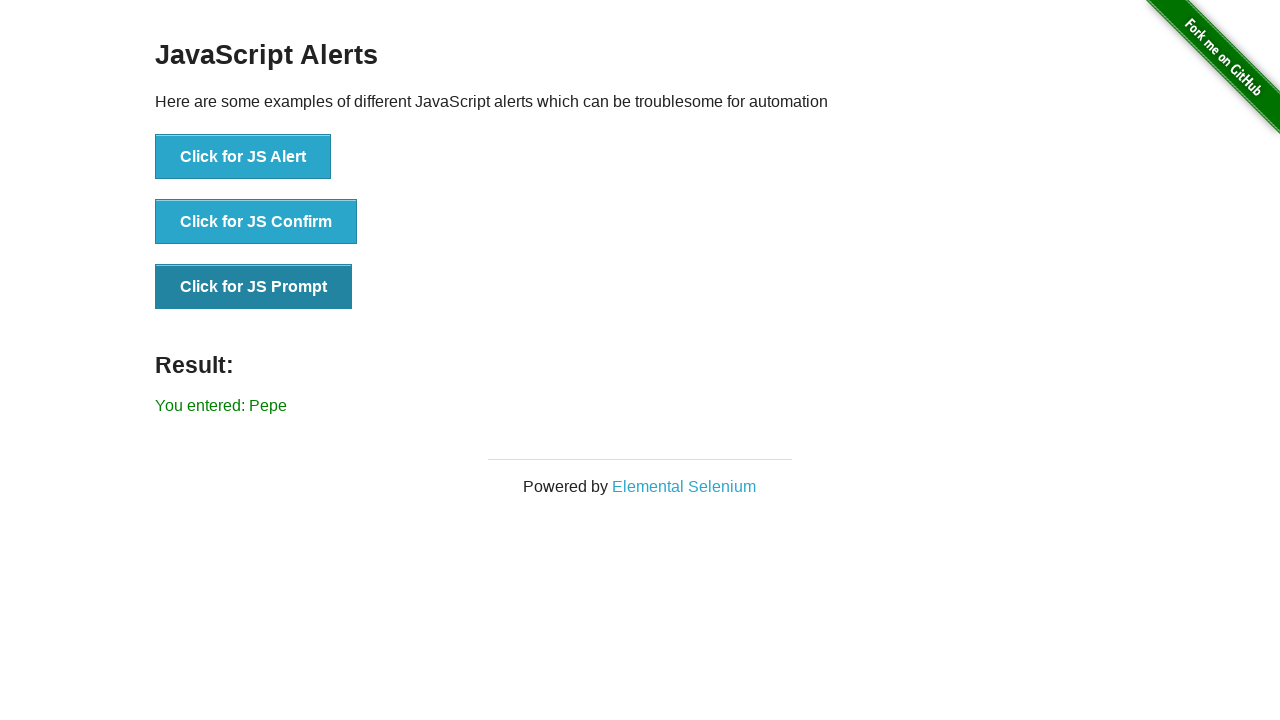